Tests dropdown and multi-select functionality by selecting options from car dropdown and fruit multi-select

Starting URL: https://www.letskodeit.com/practice

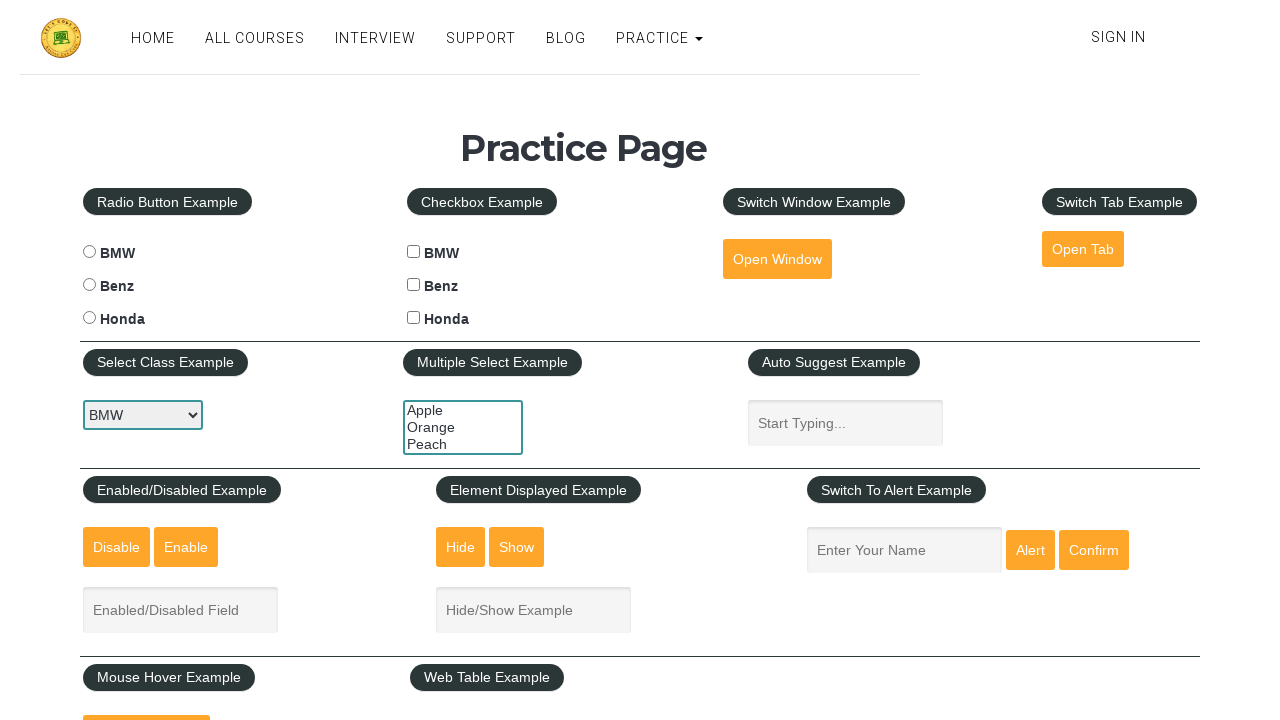

Selected 'BMW' from car dropdown on #carselect
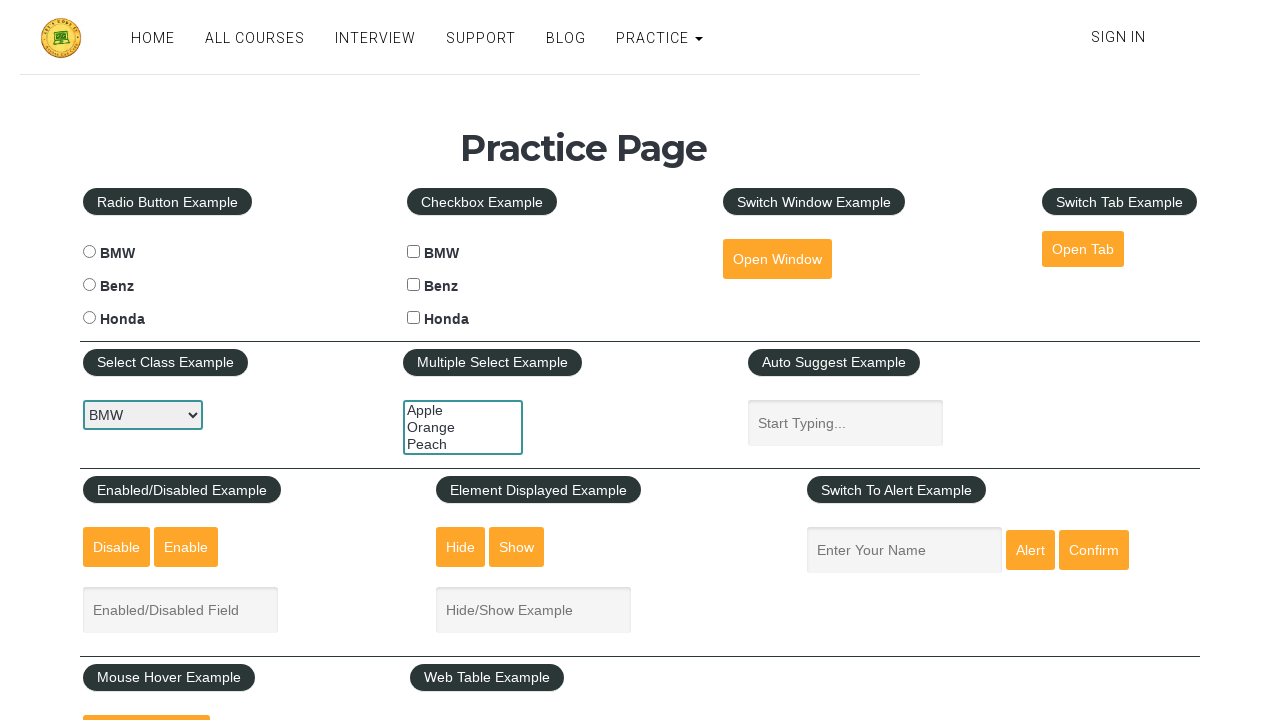

Selected 'apple', 'orange', and 'peach' from fruit multi-select dropdown on #multiple-select-example
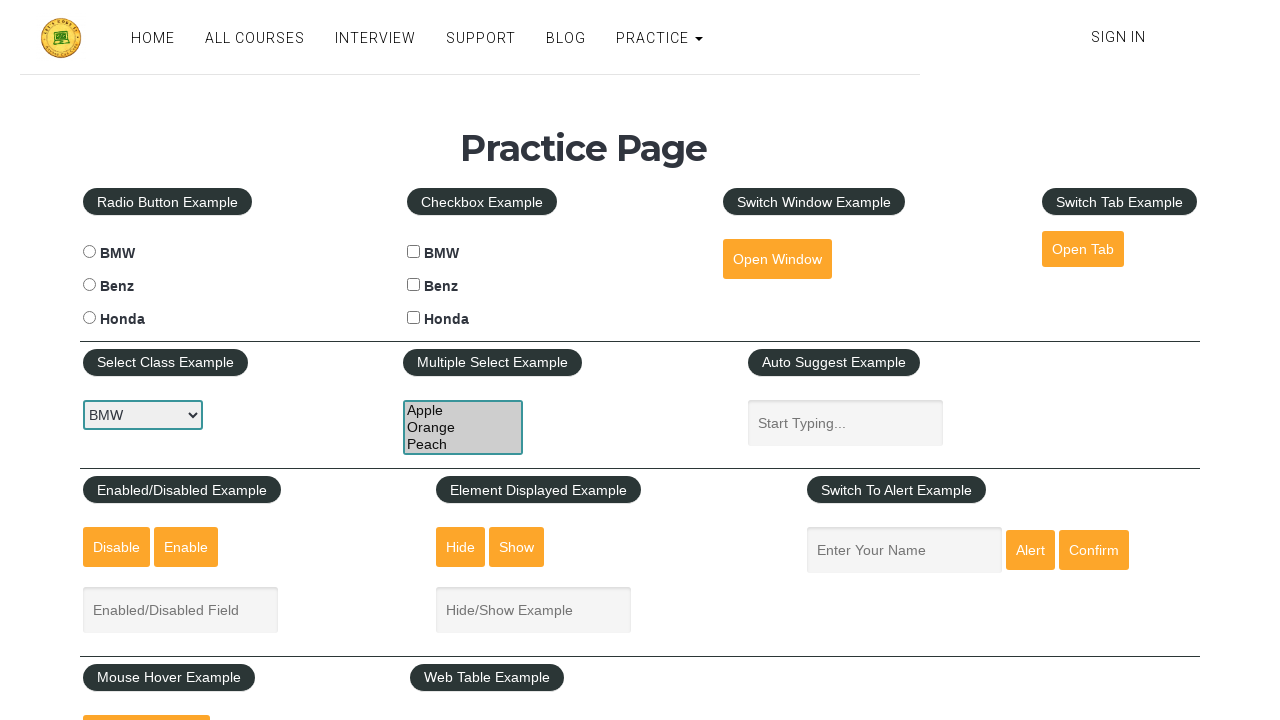

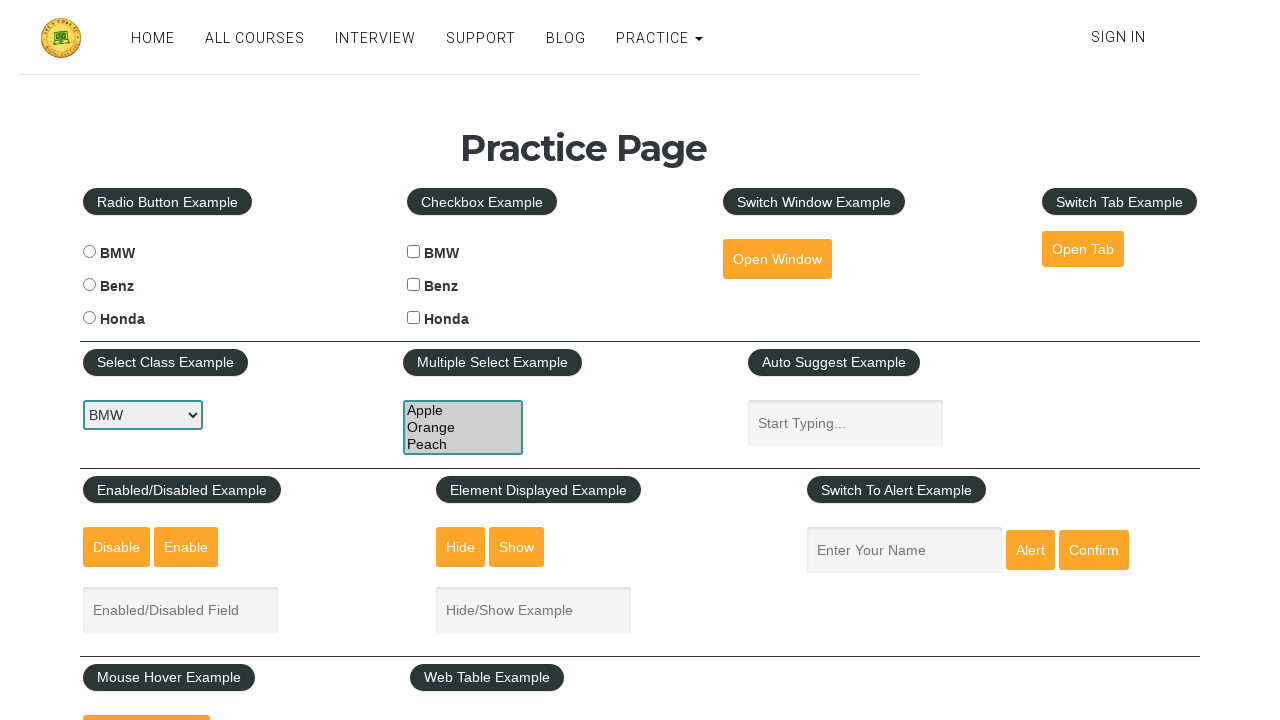